Tests right-click context menu functionality by performing a right-click on a button, navigating through nested menu items, and selecting a submenu option

Starting URL: http://swisnl.github.io/jQuery-contextMenu/demo/sub-menus.html

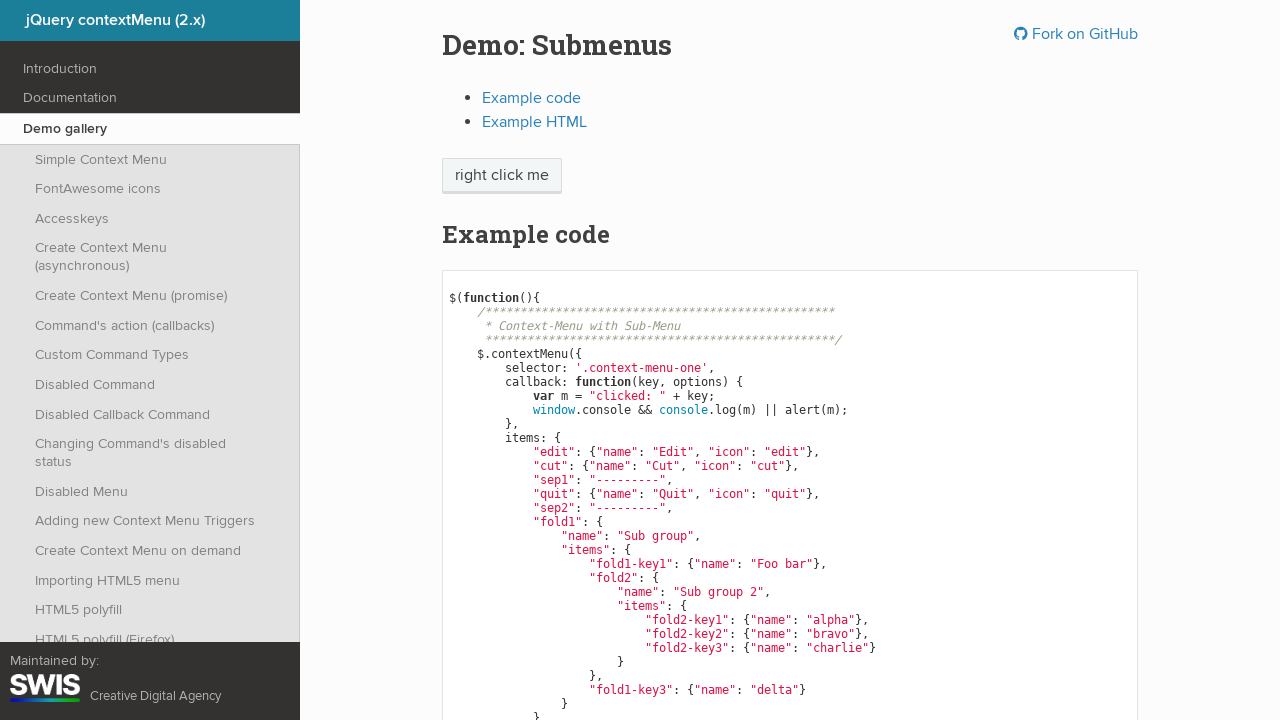

Located the button element to right-click
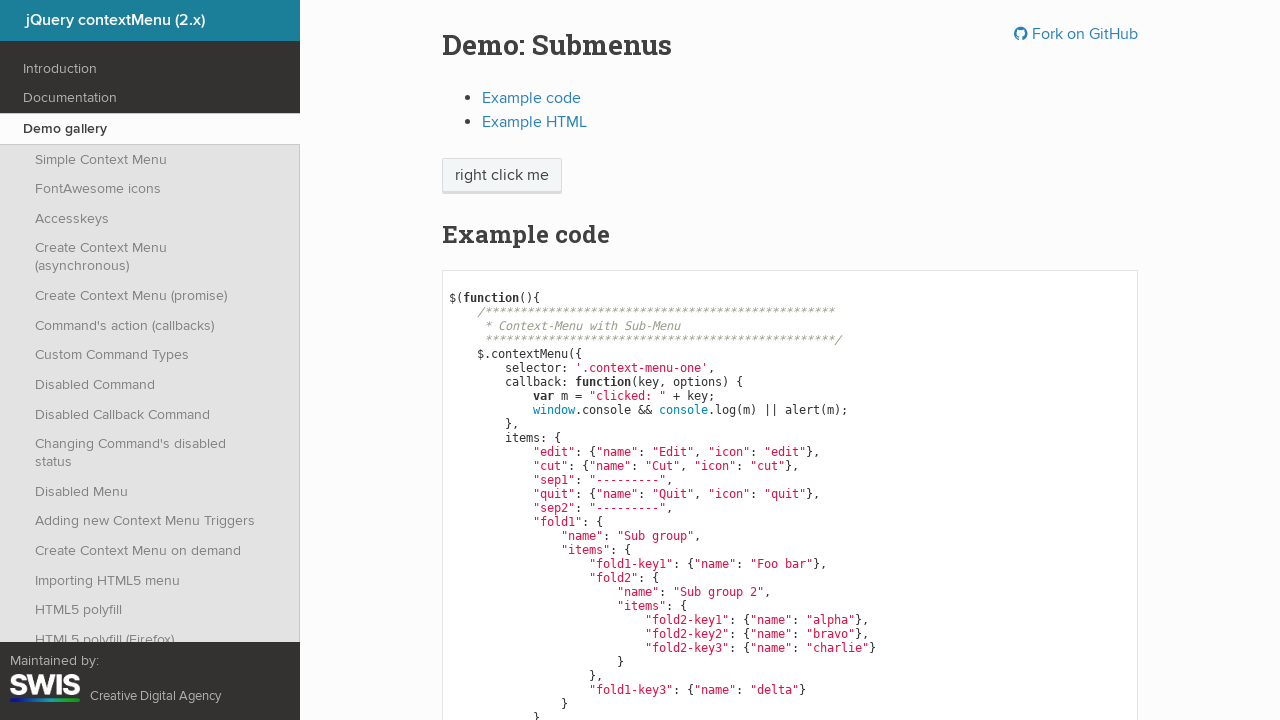

Performed right-click on the button to open context menu at (502, 176) on xpath=/html/body/div/section/div/div/div/p/span
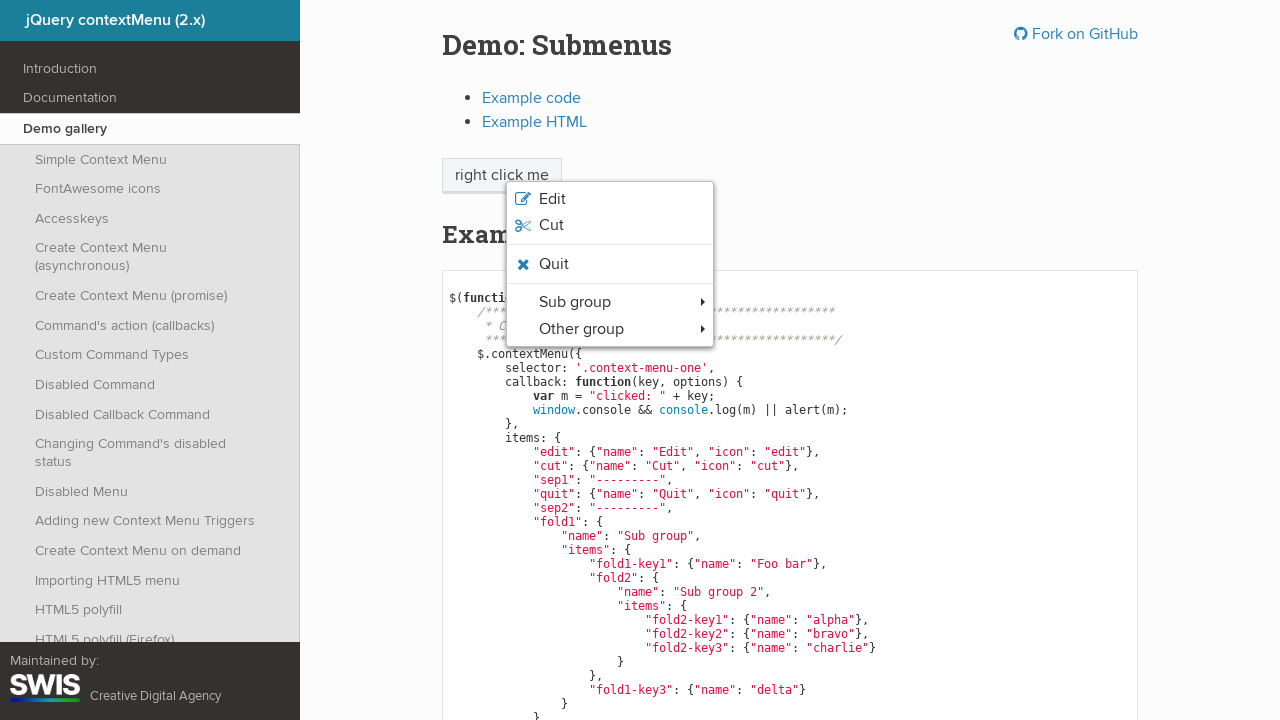

Hovered over the 6th menu item at (610, 302) on xpath=/html/body/ul/li[6]
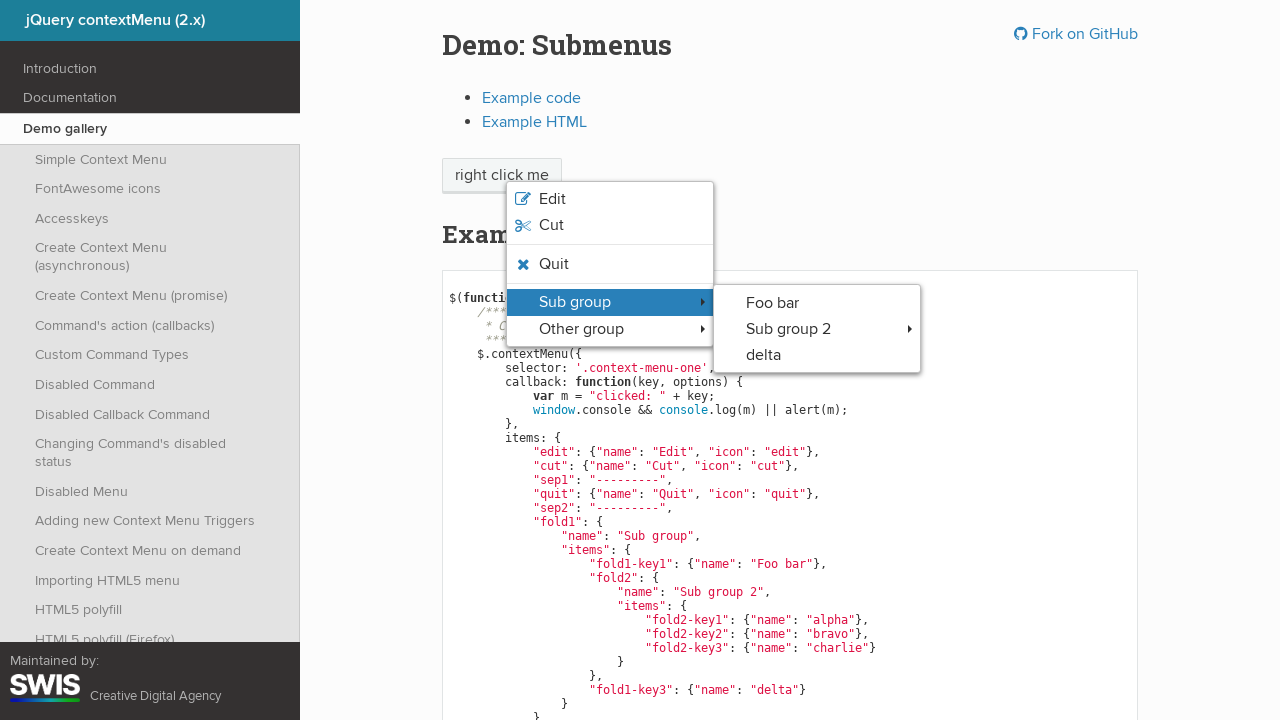

Hovered over the 2nd submenu item in the nested menu at (817, 329) on xpath=/html/body/ul/li[6]/ul/li[2]
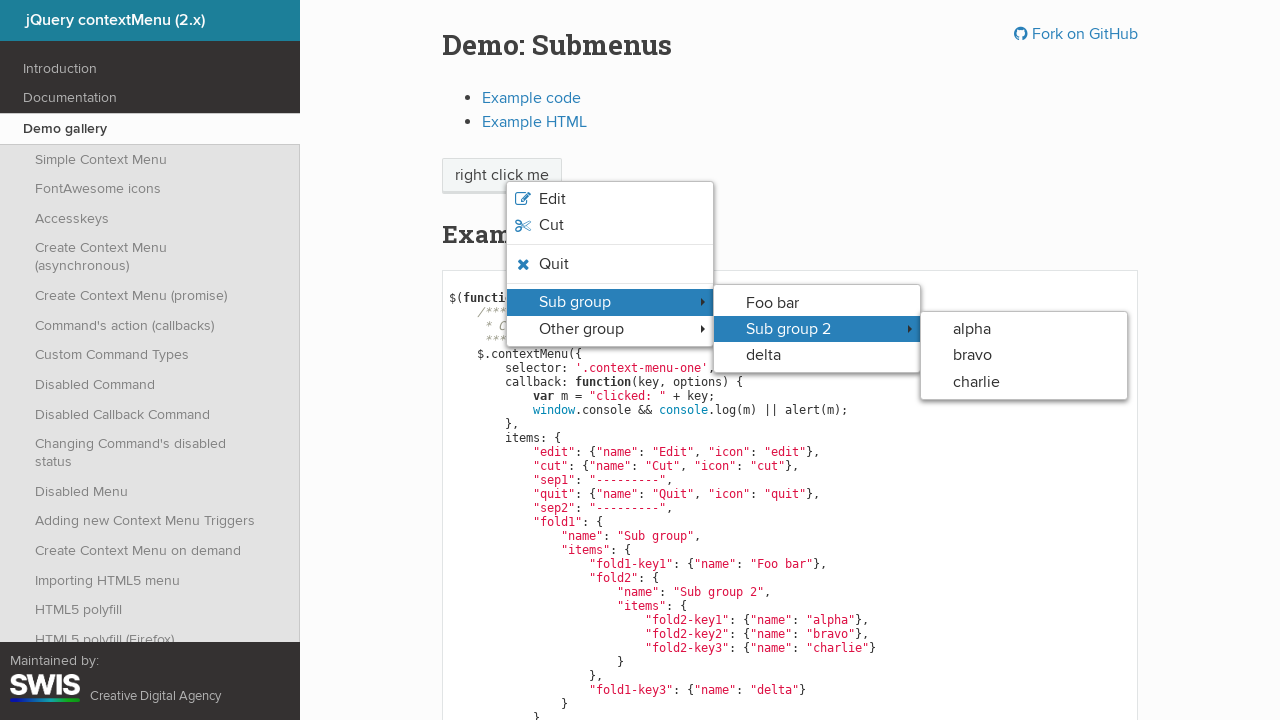

Clicked on the first item in the nested submenu at (1024, 329) on xpath=/html/body/ul/li[6]/ul/li[2]/ul/li[1]
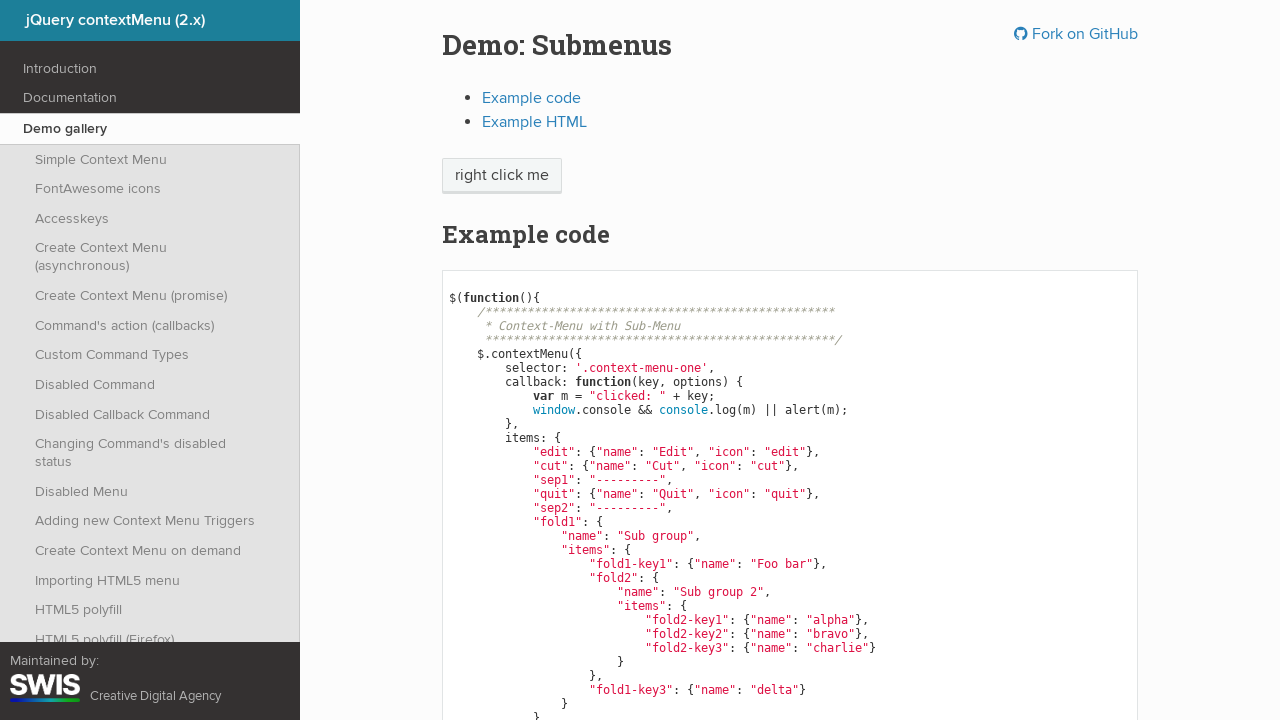

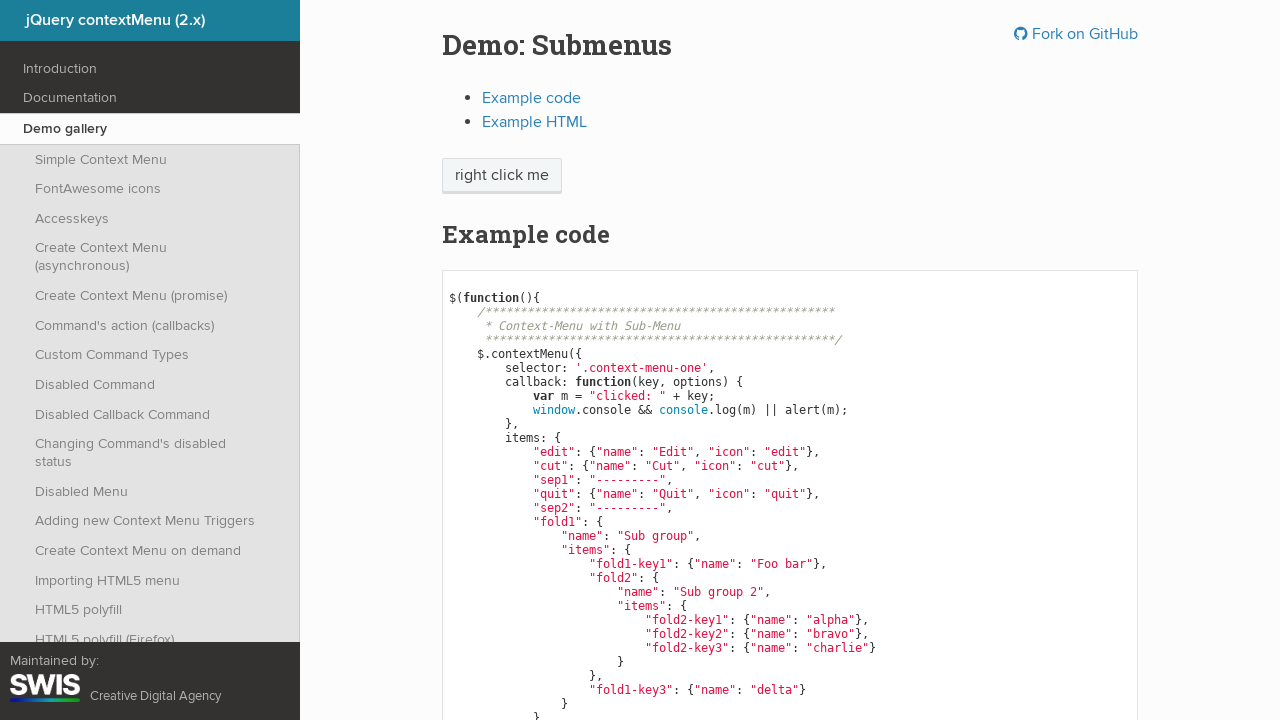